Tests JavaScript confirm dialog by clicking the button, dismissing the dialog, and verifying the result message

Starting URL: https://testotomasyonu.com/javascriptAlert

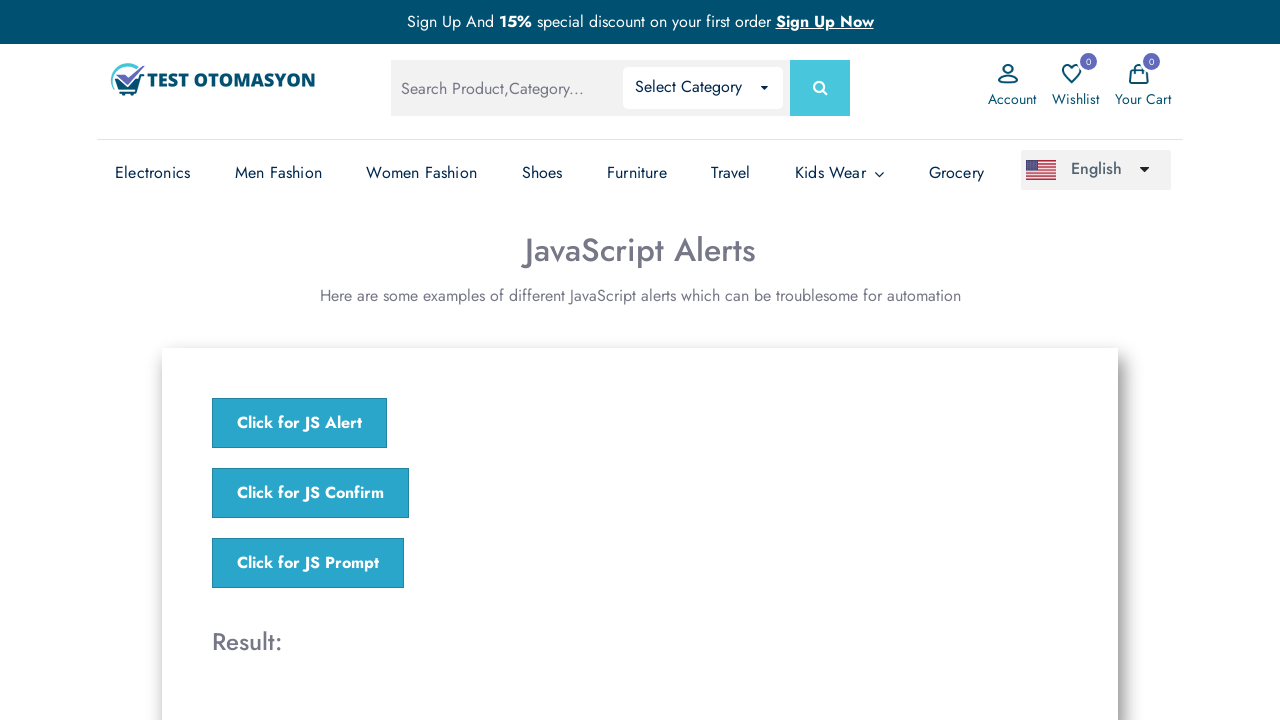

Set up dialog handler to dismiss confirm dialogs
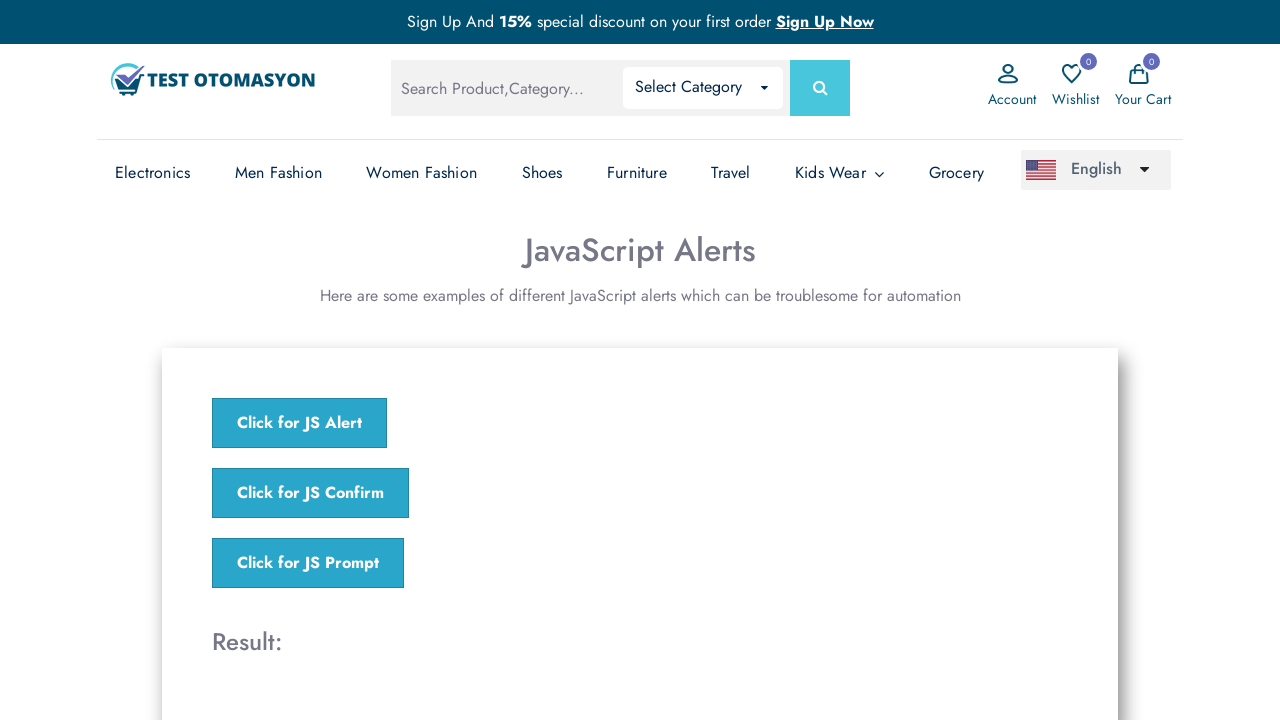

Clicked the JavaScript confirm button at (310, 493) on xpath=//*[@onclick='jsConfirm()']
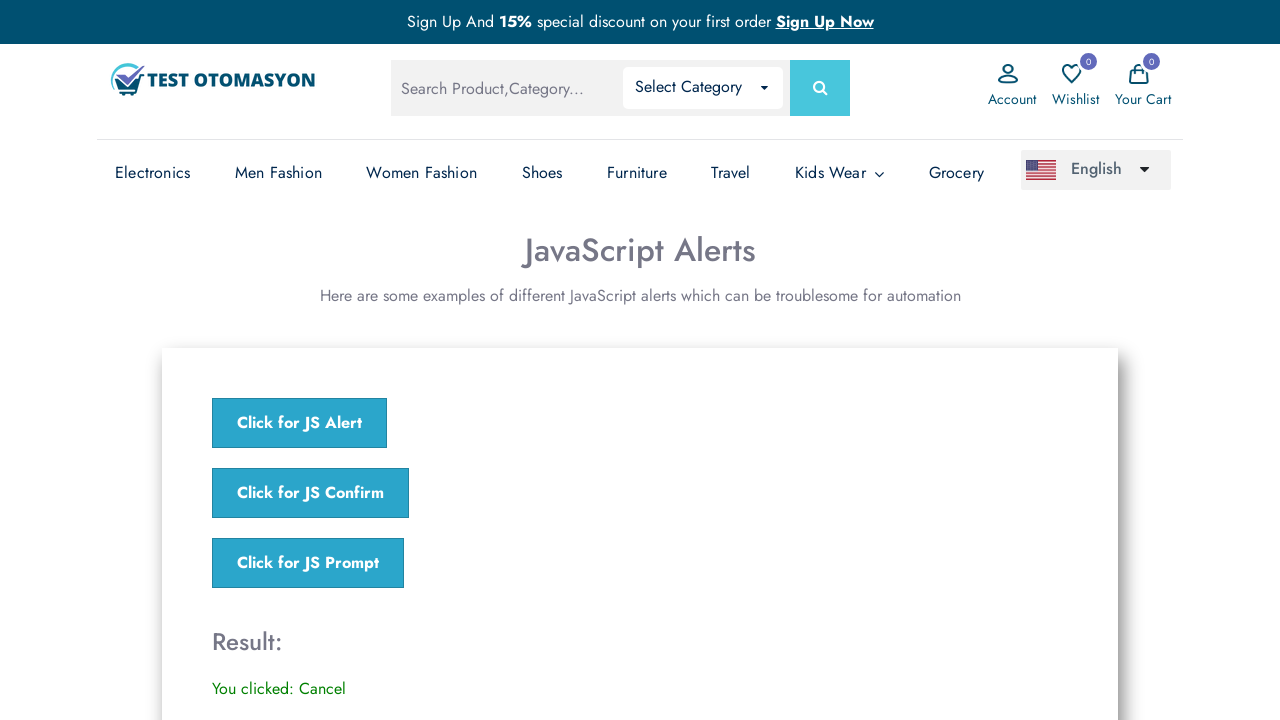

Retrieved result text from #result element
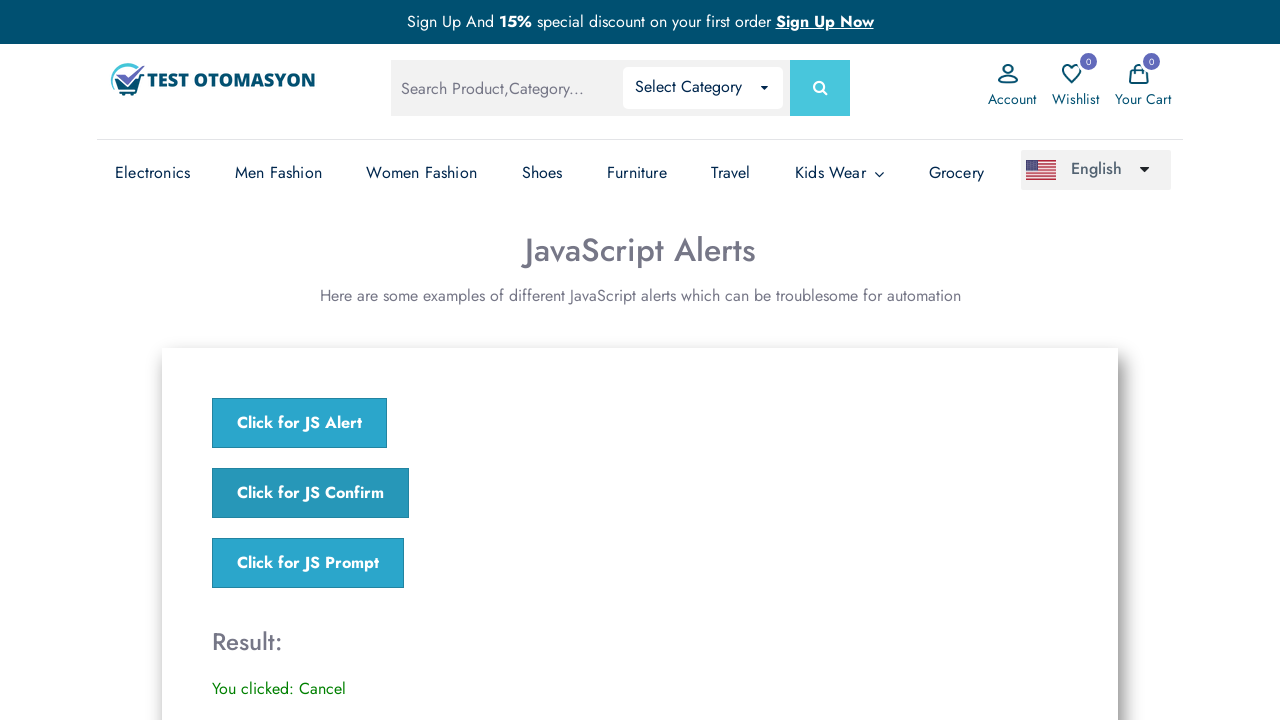

Verified result text matches 'You clicked: Cancel'
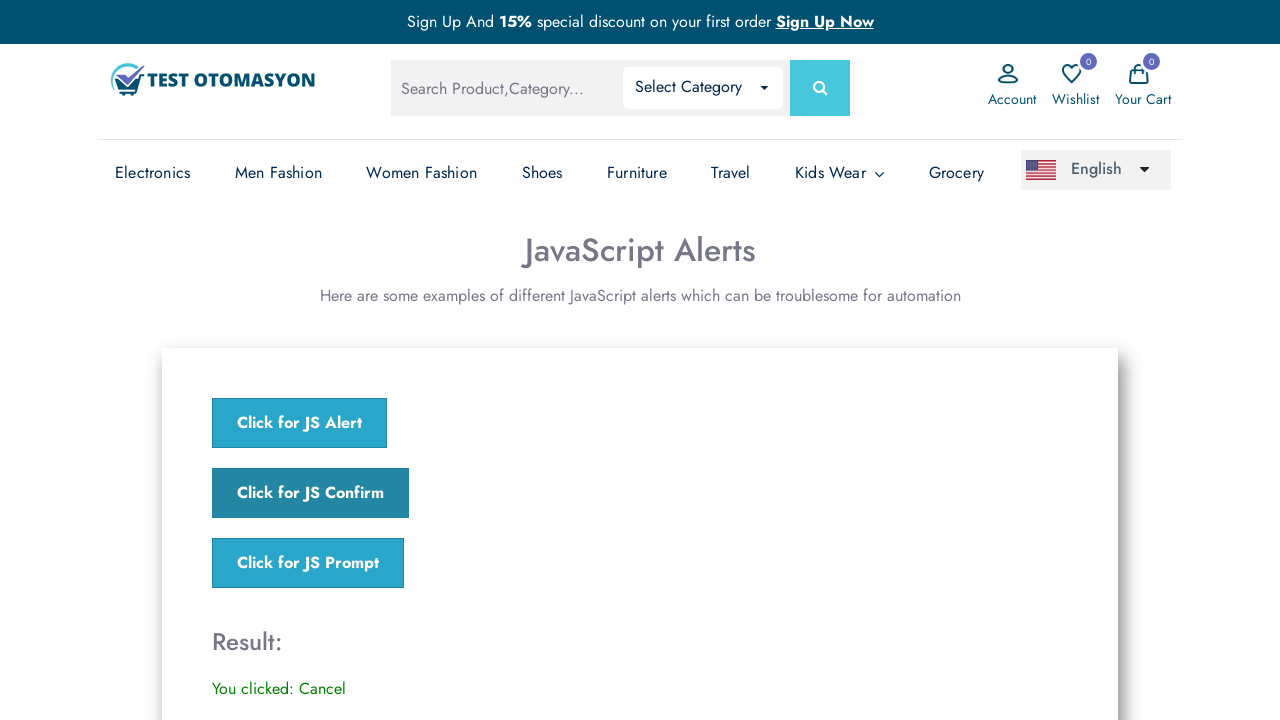

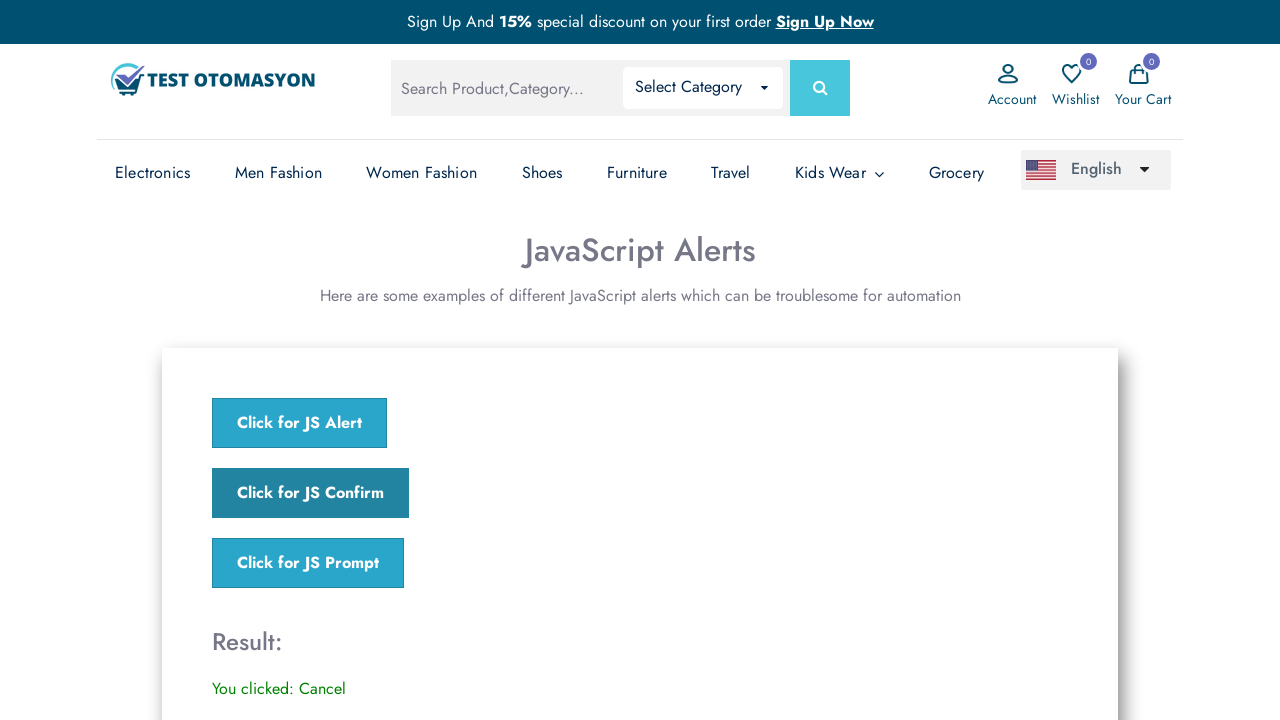